Tests basic browser navigation capabilities by maximizing the window, navigating back, forward, and refreshing the page on Flipkart's homepage.

Starting URL: https://www.flipkart.com/

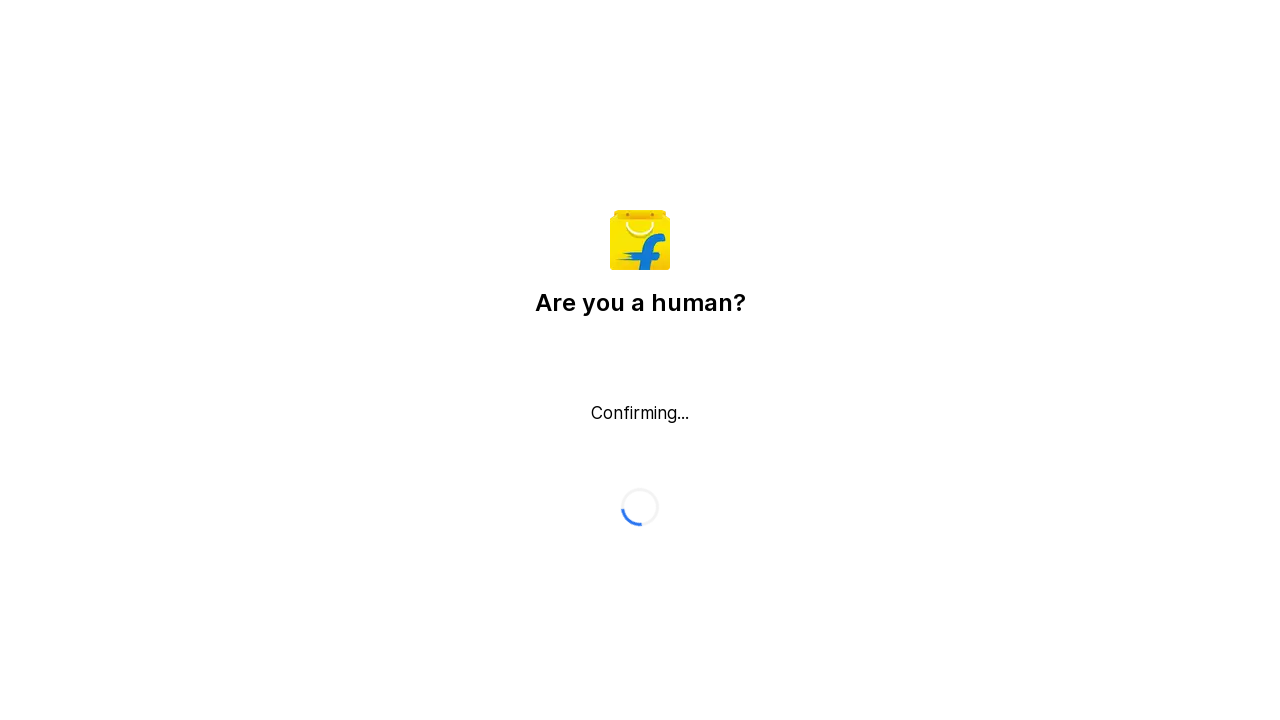

Set viewport size to 1920x1080 to maximize browser window
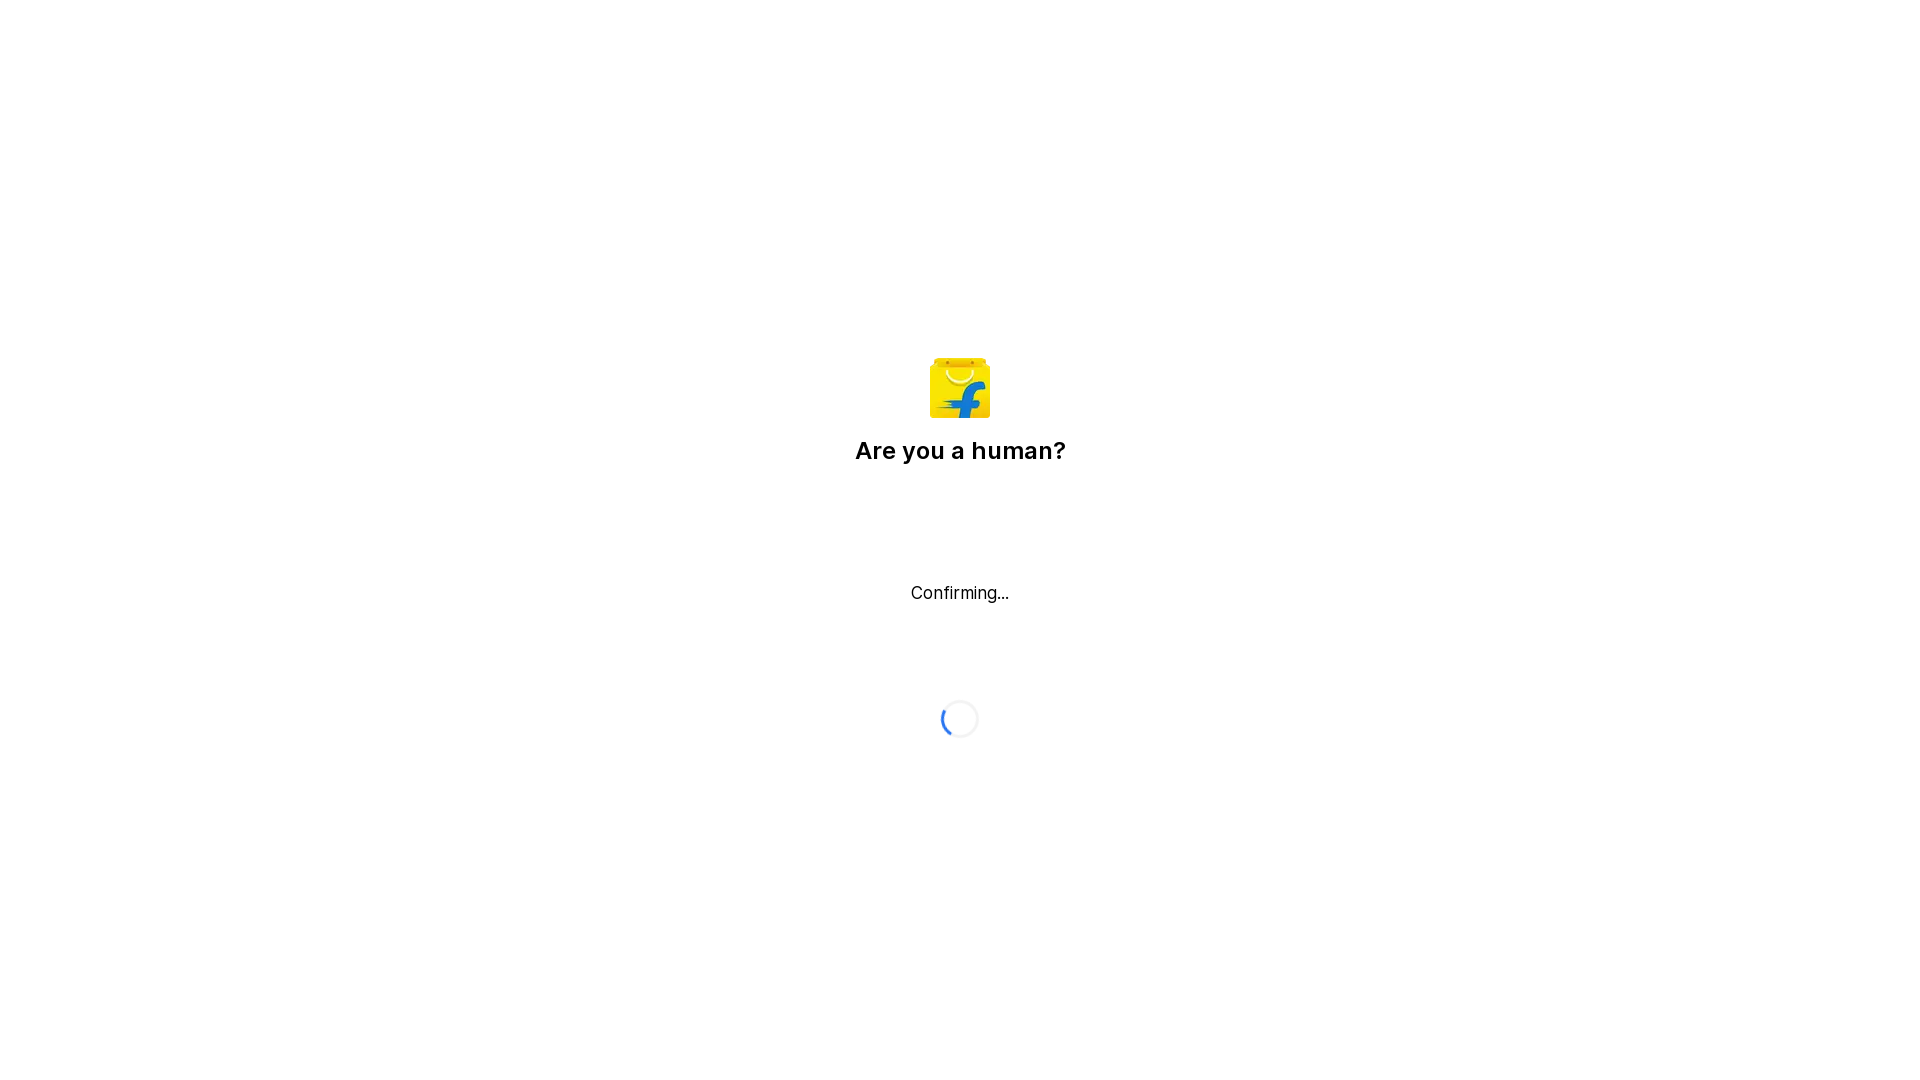

Navigated back to previous page
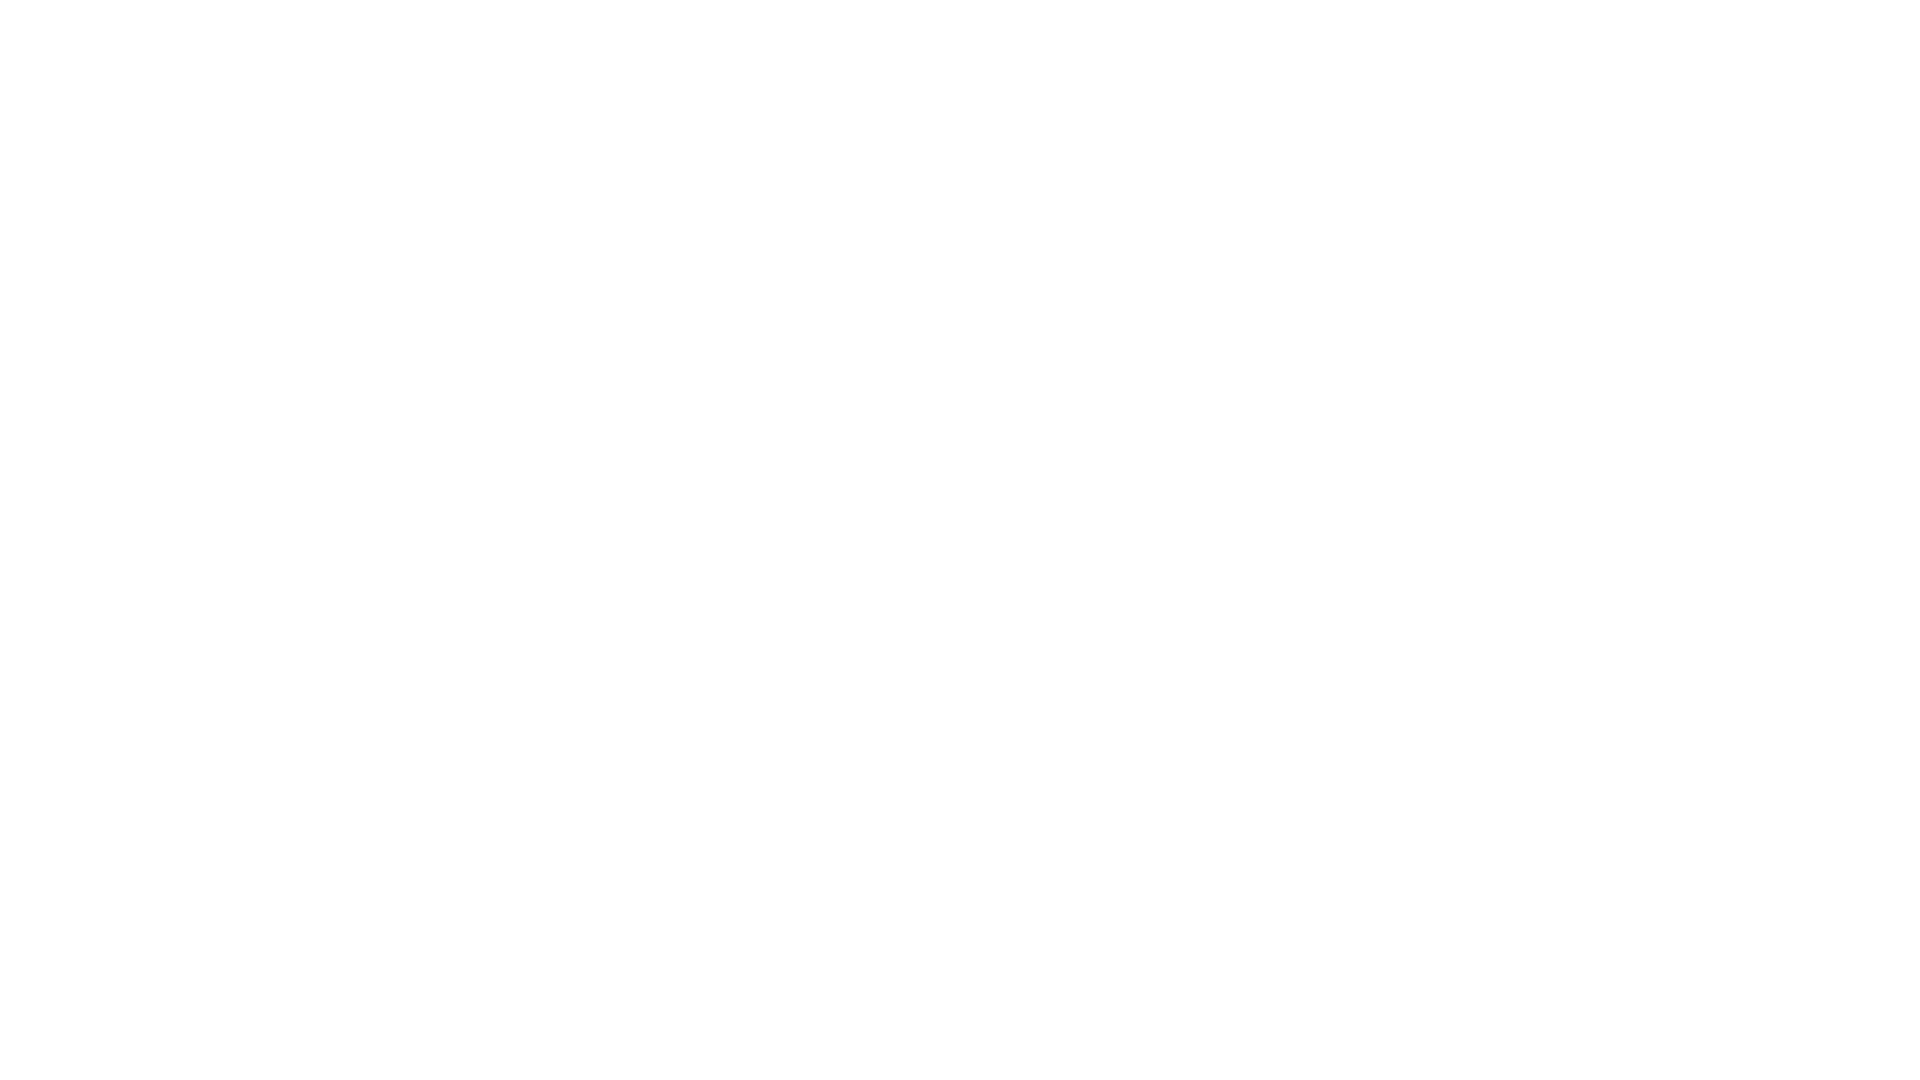

Navigated forward to next page
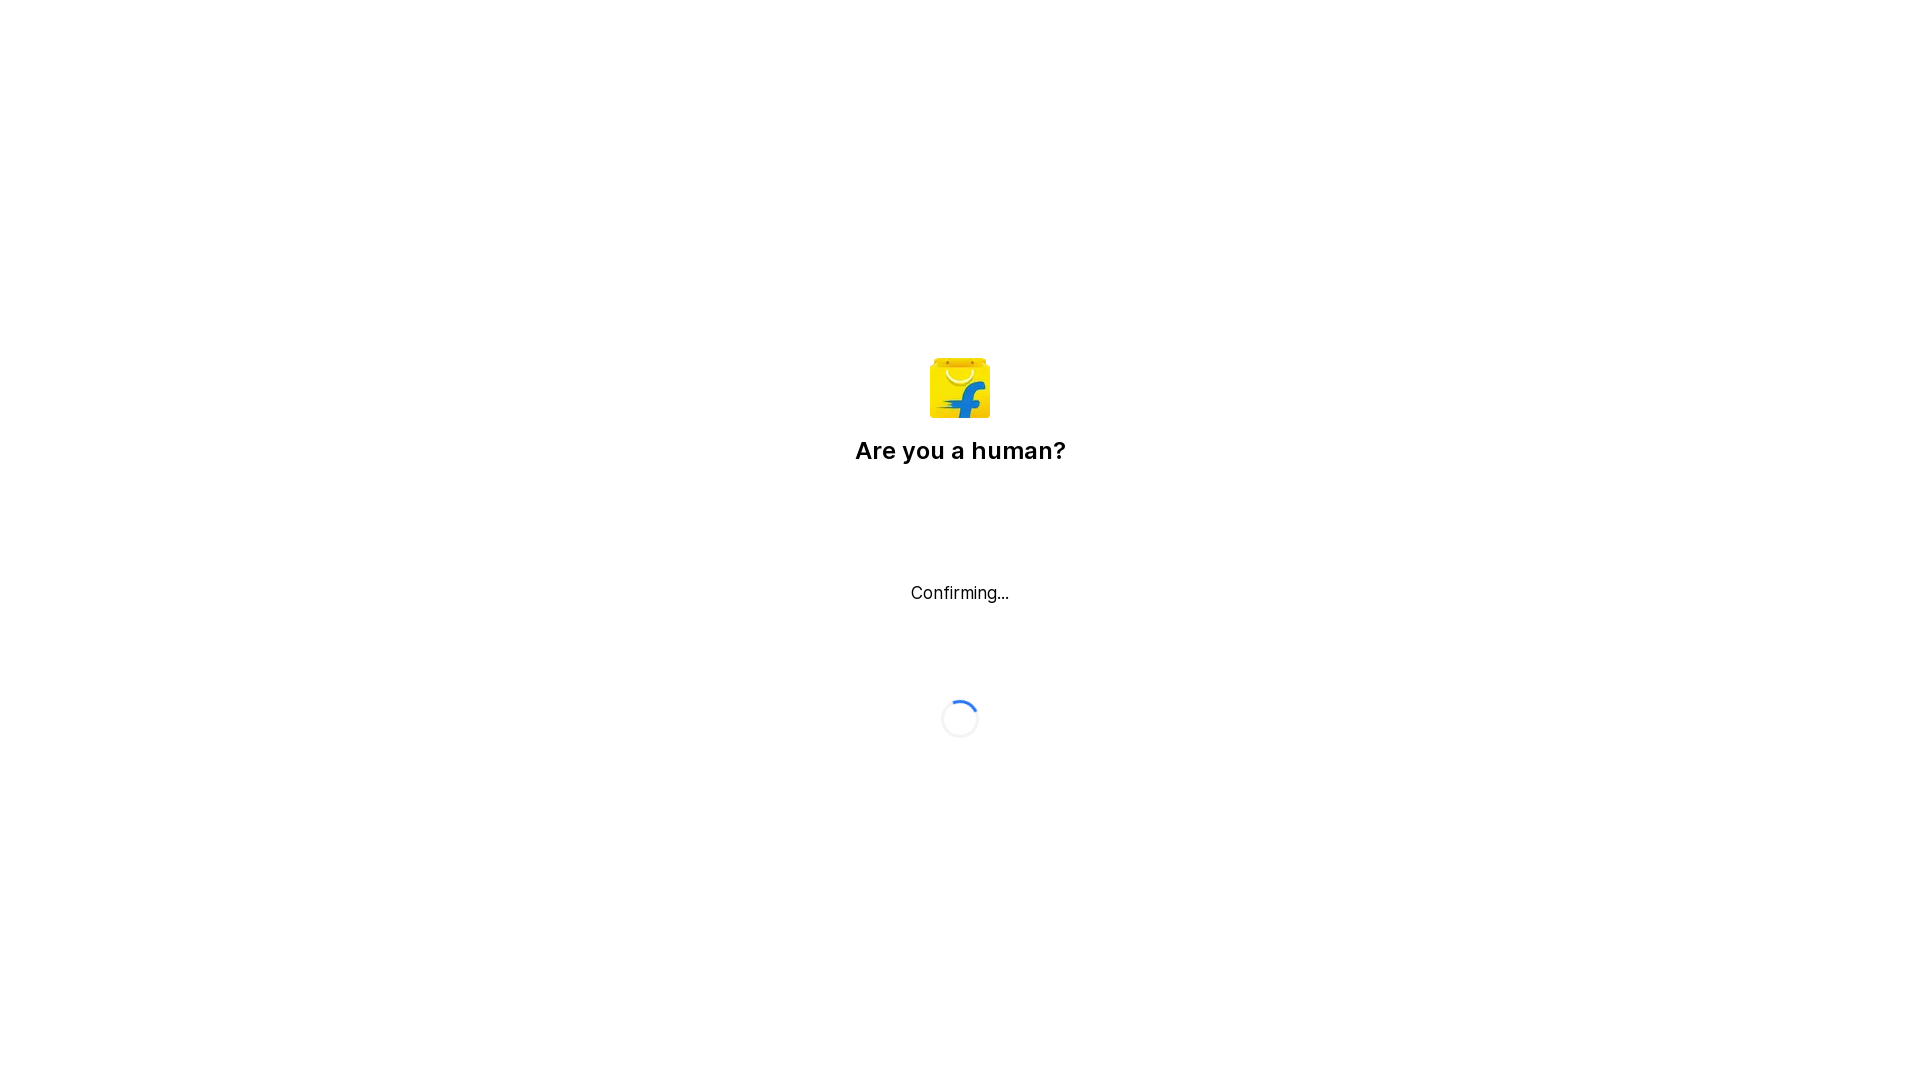

Refreshed the page
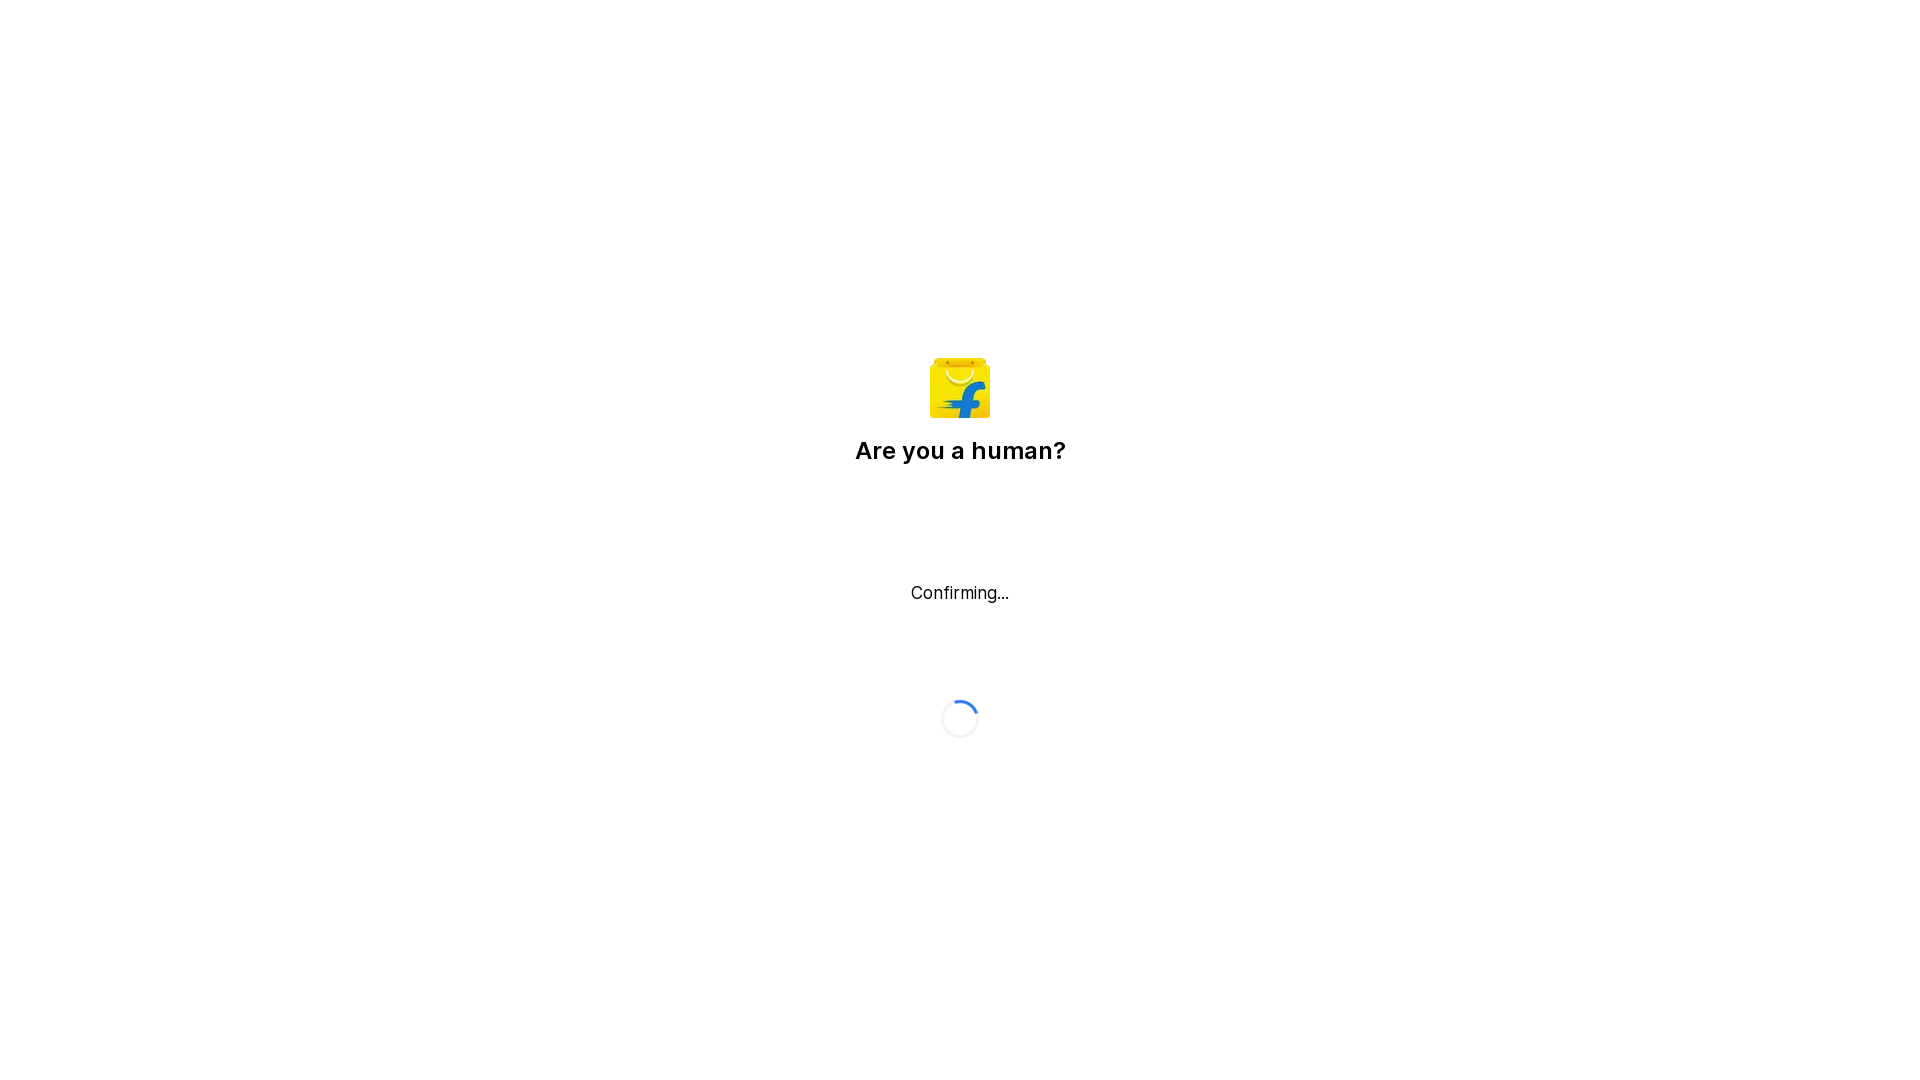

Retrieved page title: 'Flipkart reCAPTCHA'
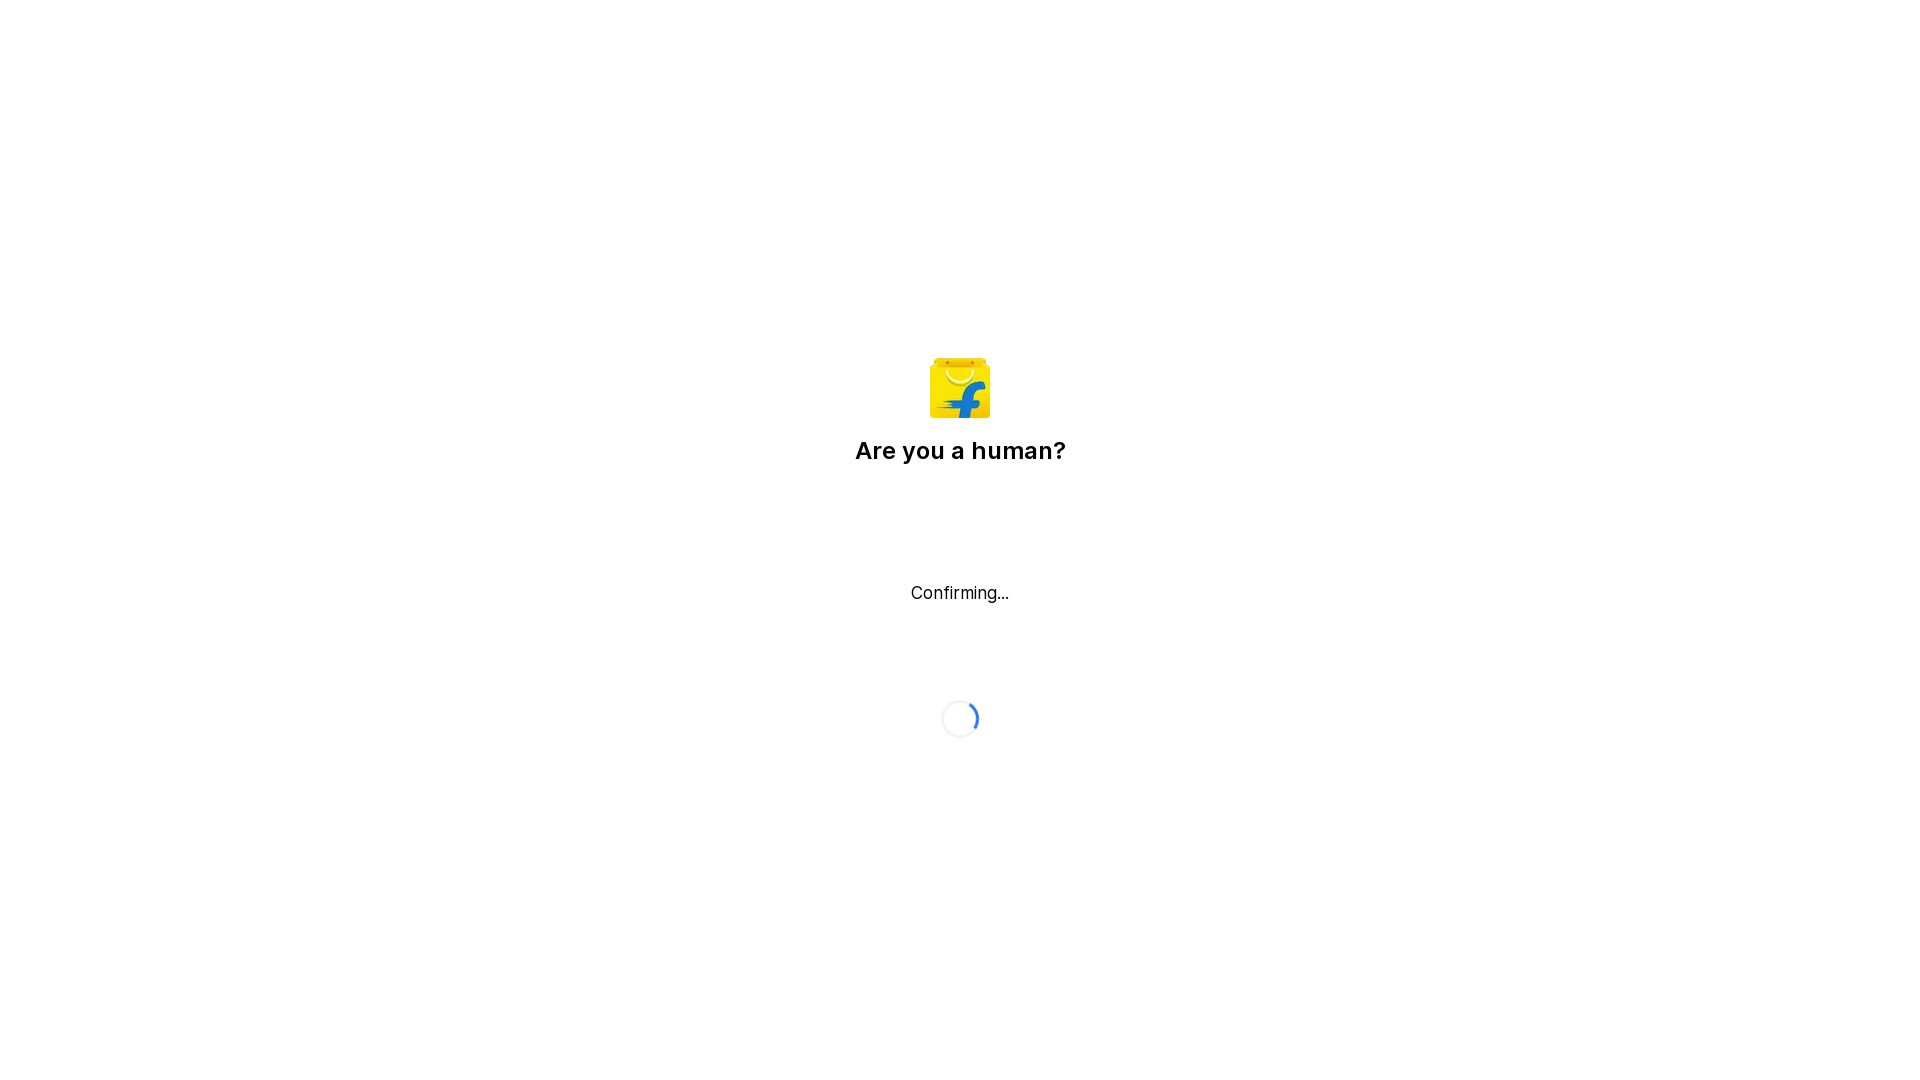

Retrieved current URL: 'https://www.flipkart.com/'
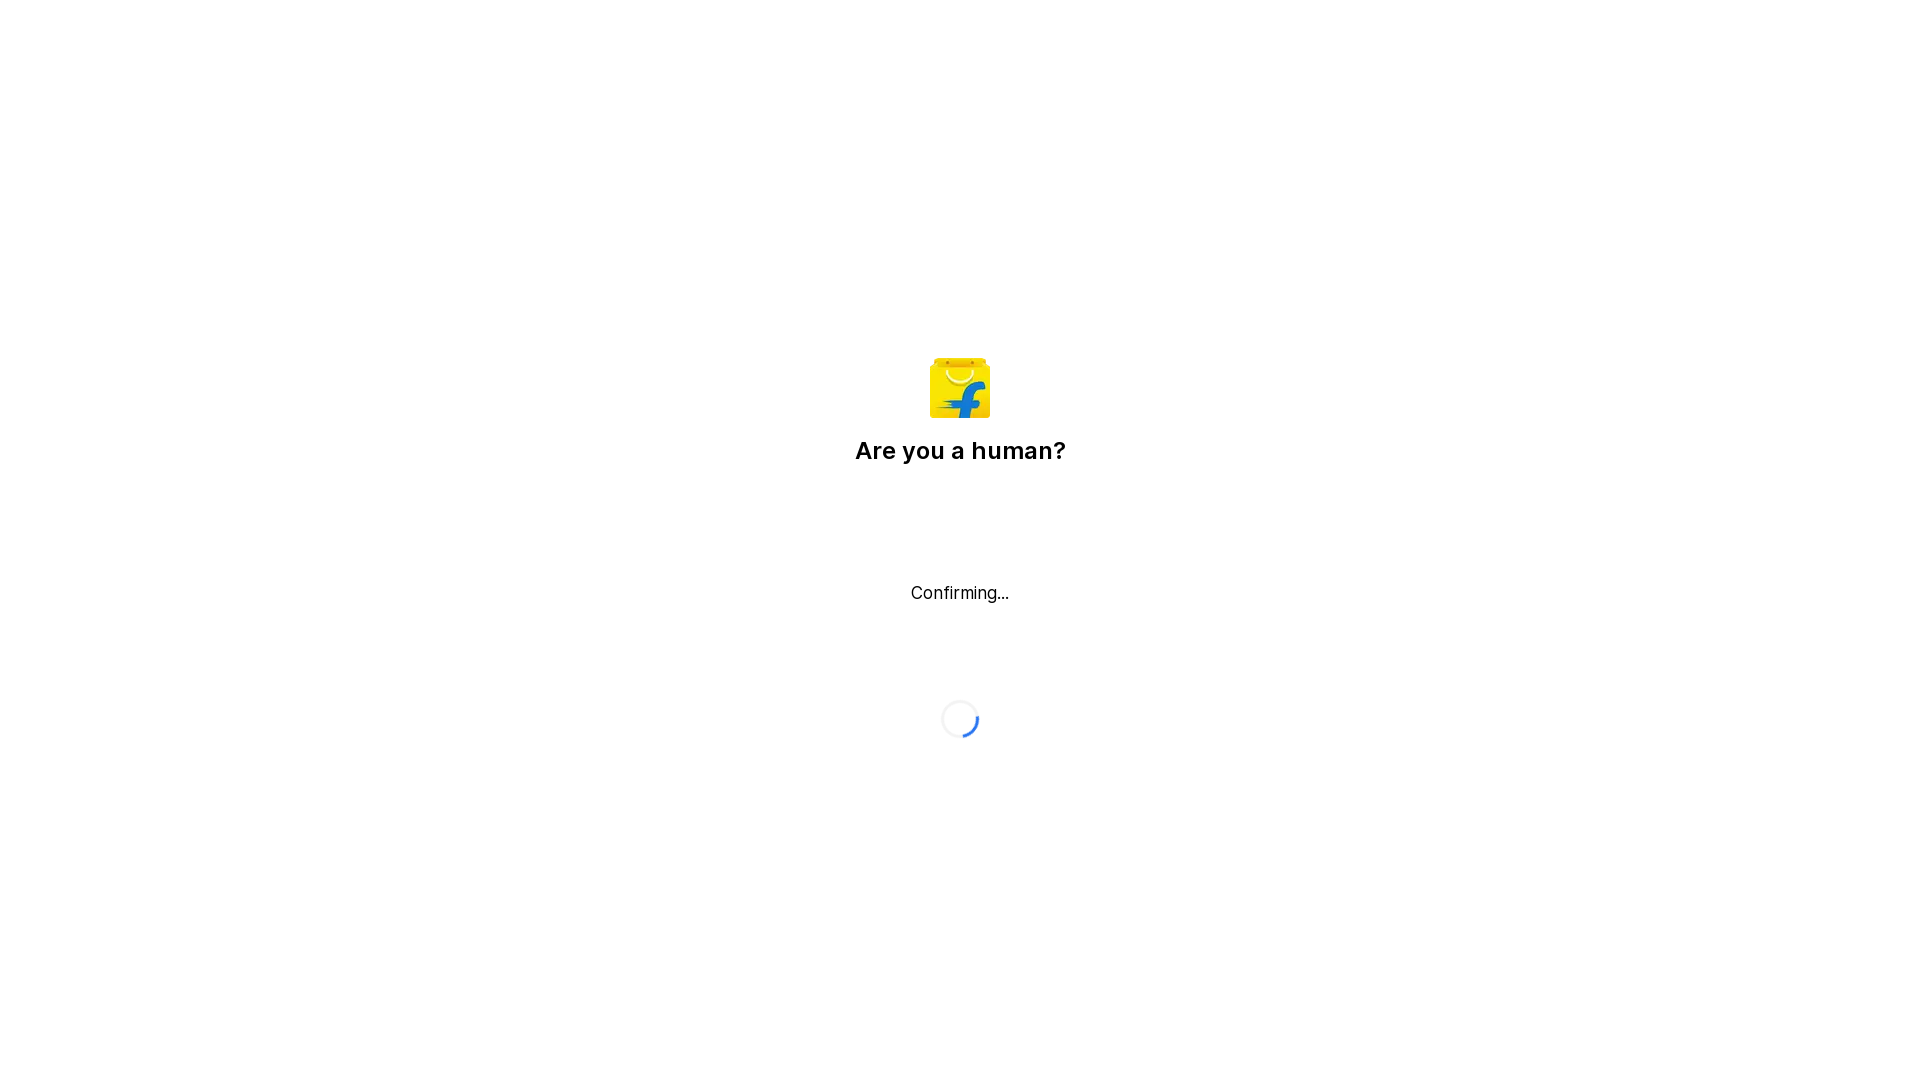

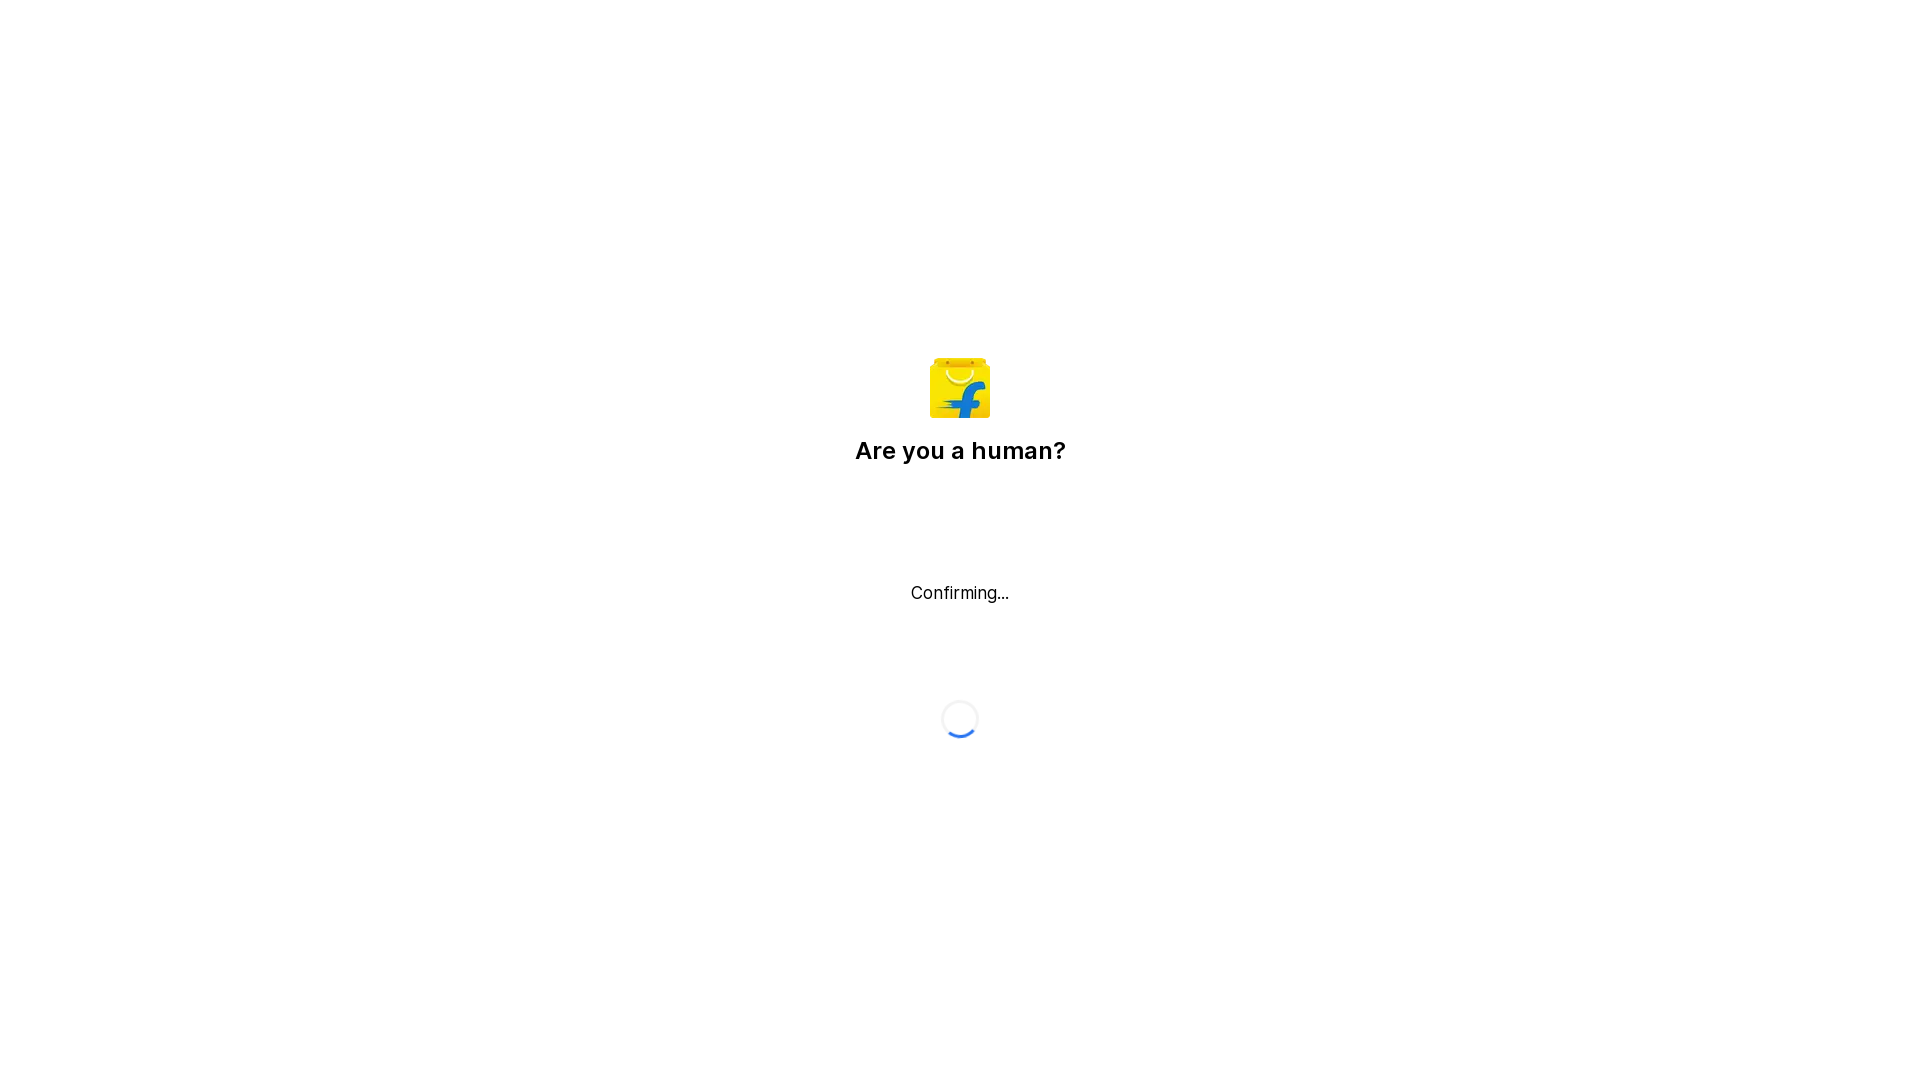